Tests handling of a JavaScript prompt dialog by clicking a button that triggers a prompt, entering a name value, and verifying the personalized greeting message

Starting URL: https://testautomationpractice.blogspot.com/

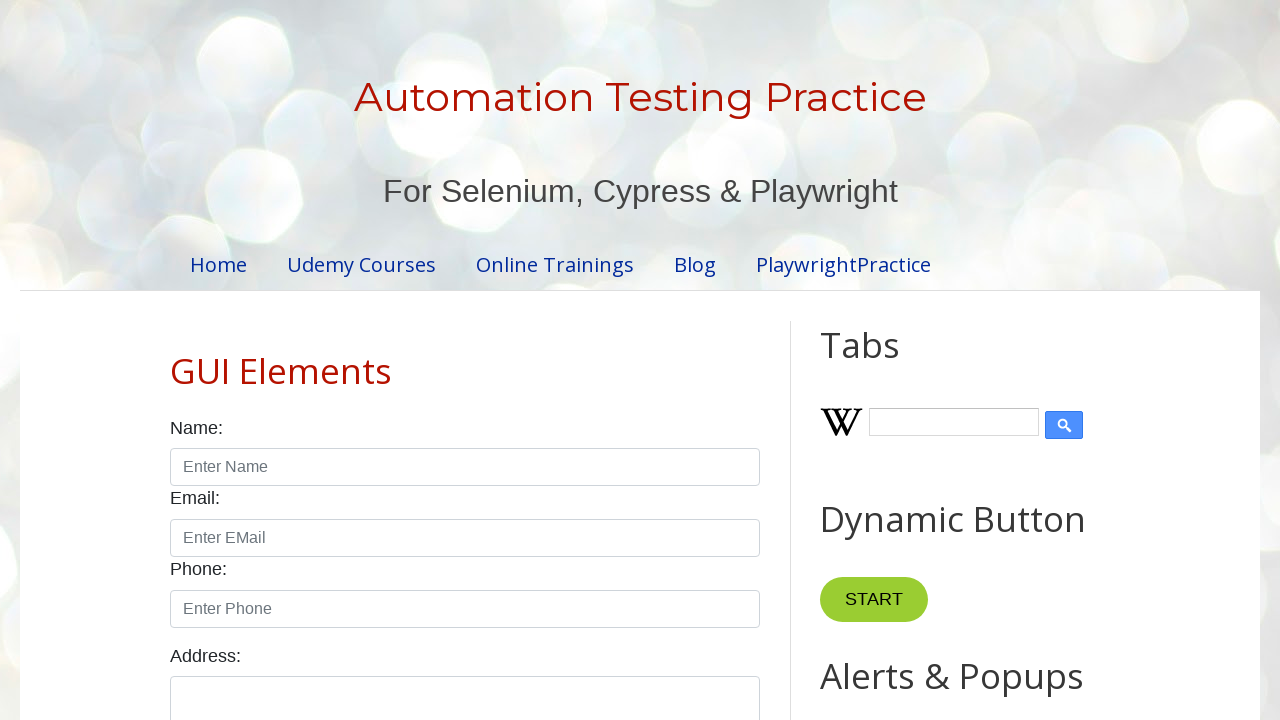

Set up prompt dialog handler to accept with name 'John'
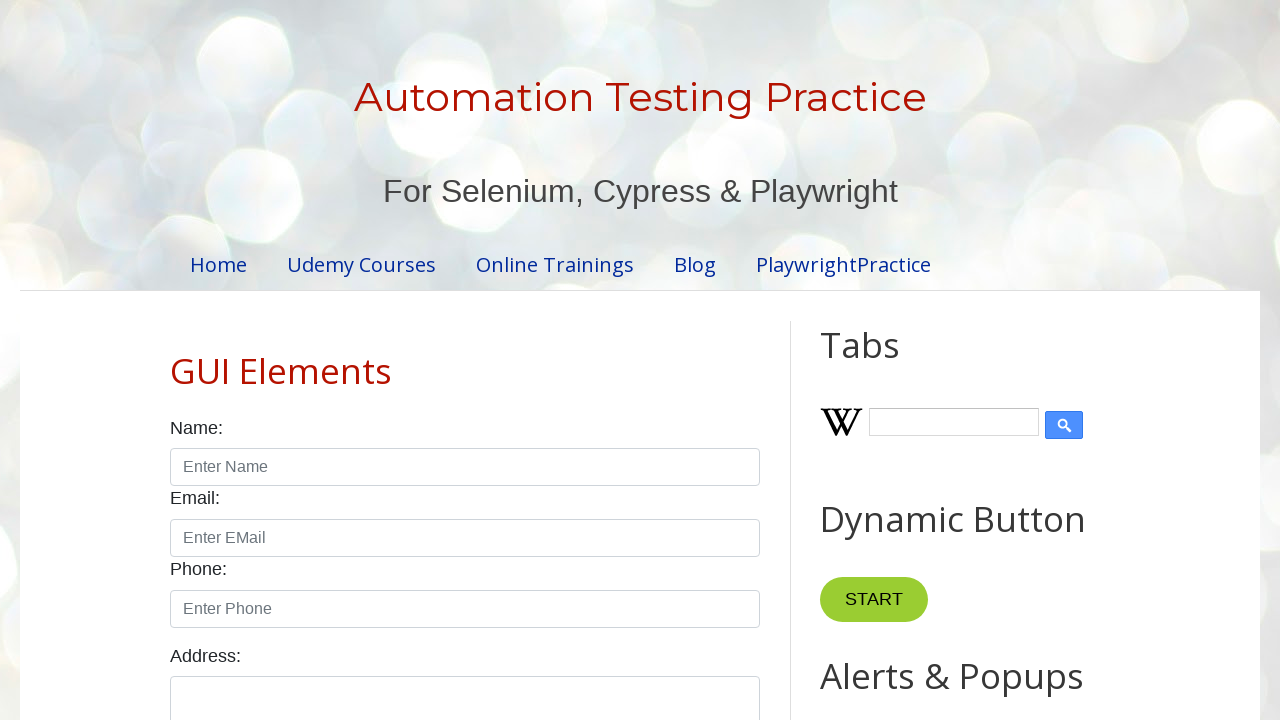

Clicked prompt button to trigger the prompt dialog at (890, 360) on xpath=//button[@id='promptBtn']
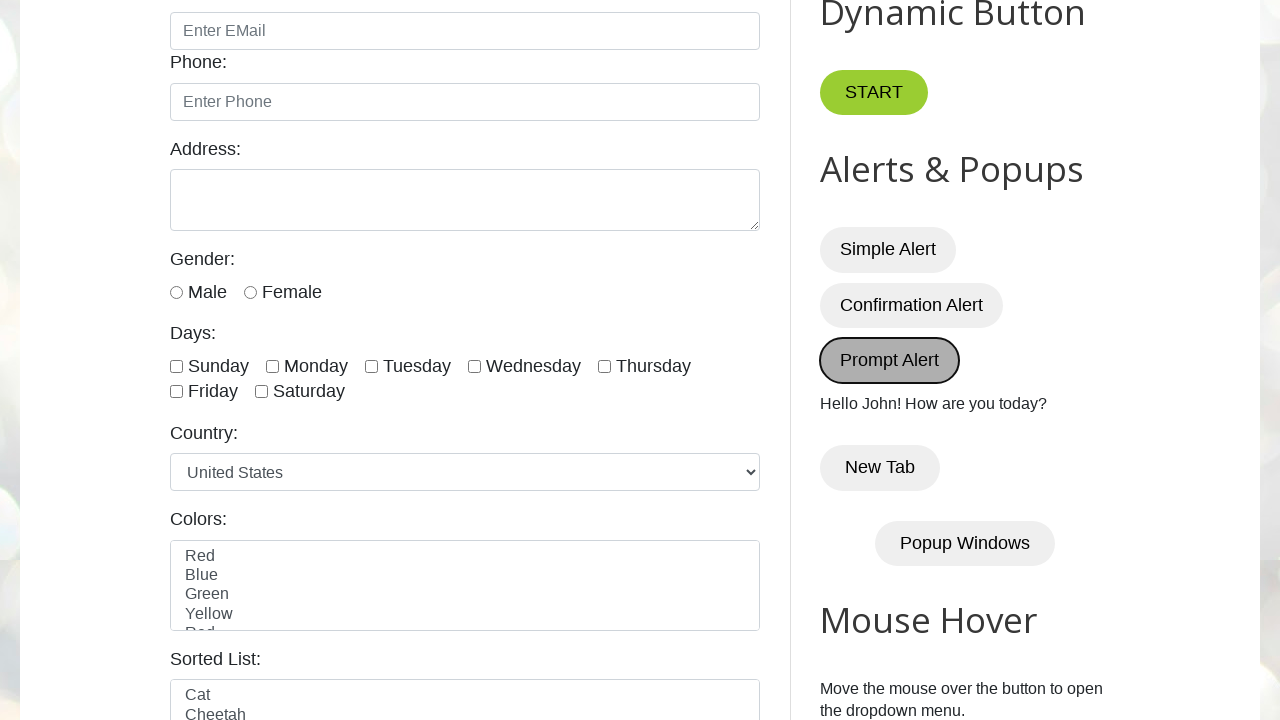

Waited for and verified the personalized greeting message with entered name
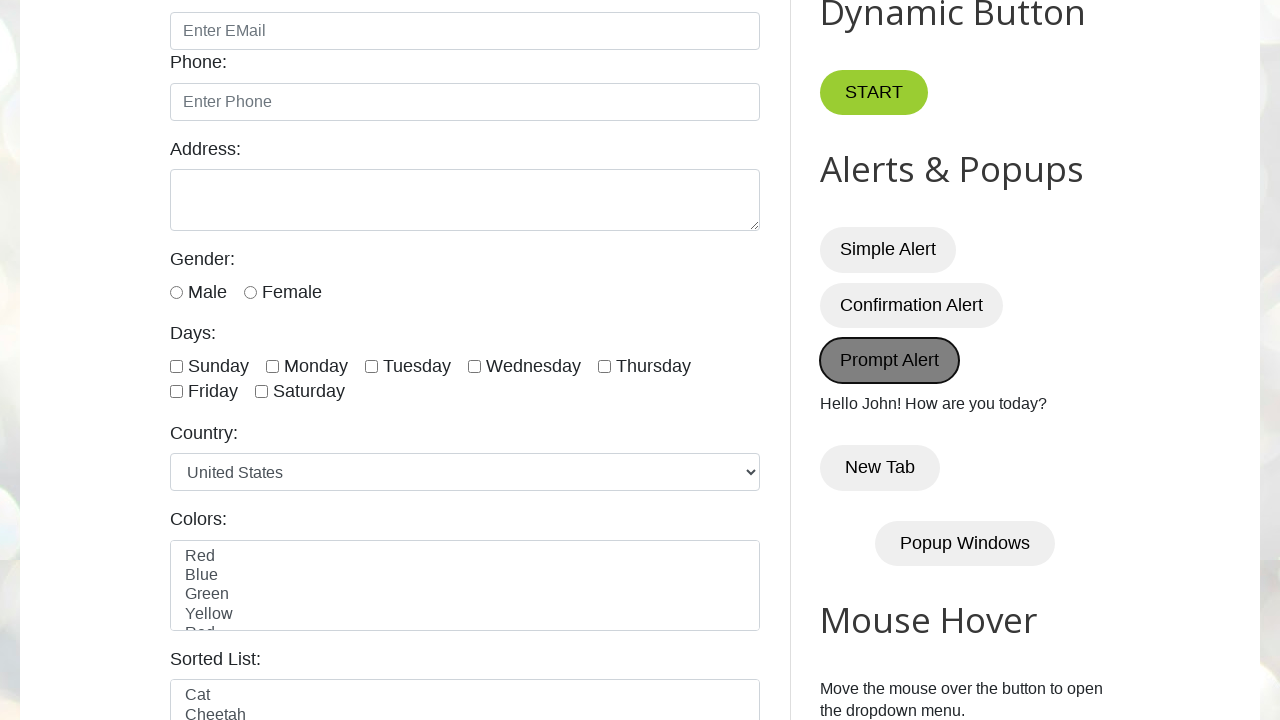

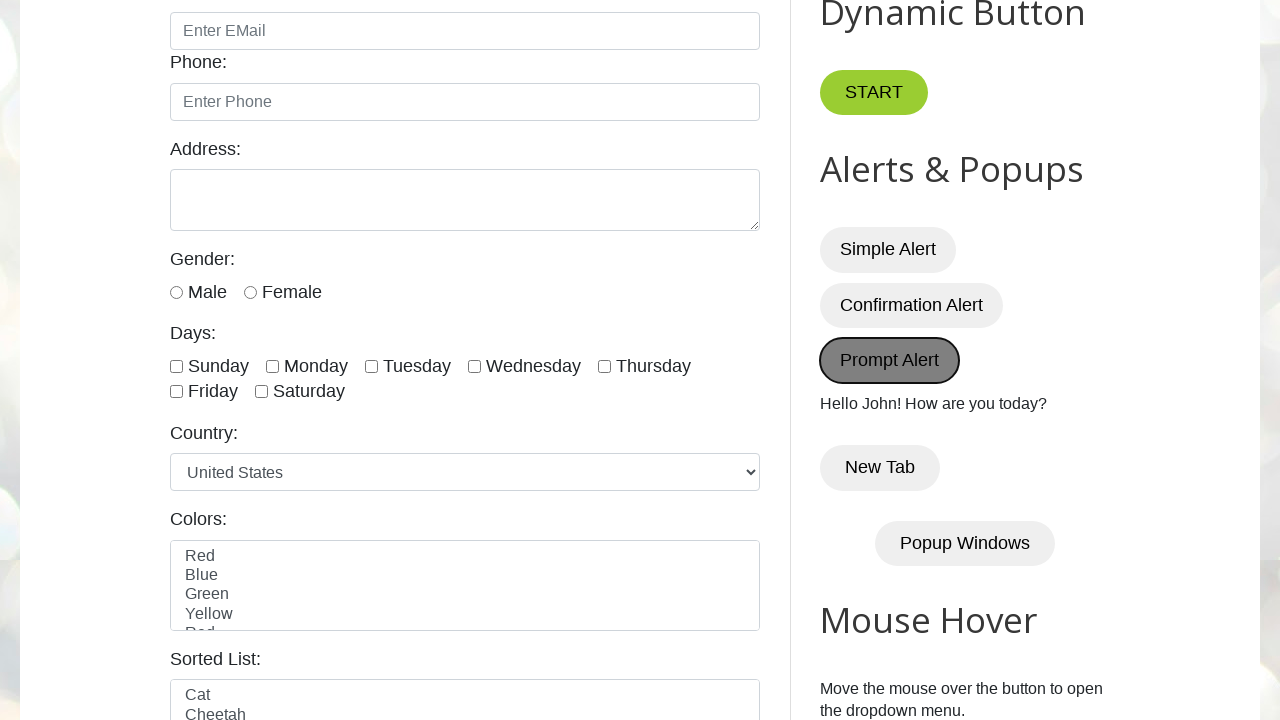